Solves a math captcha by extracting a value from an image attribute, calculating the result, and submitting the form with checkbox selections

Starting URL: http://suninjuly.github.io/get_attribute.html

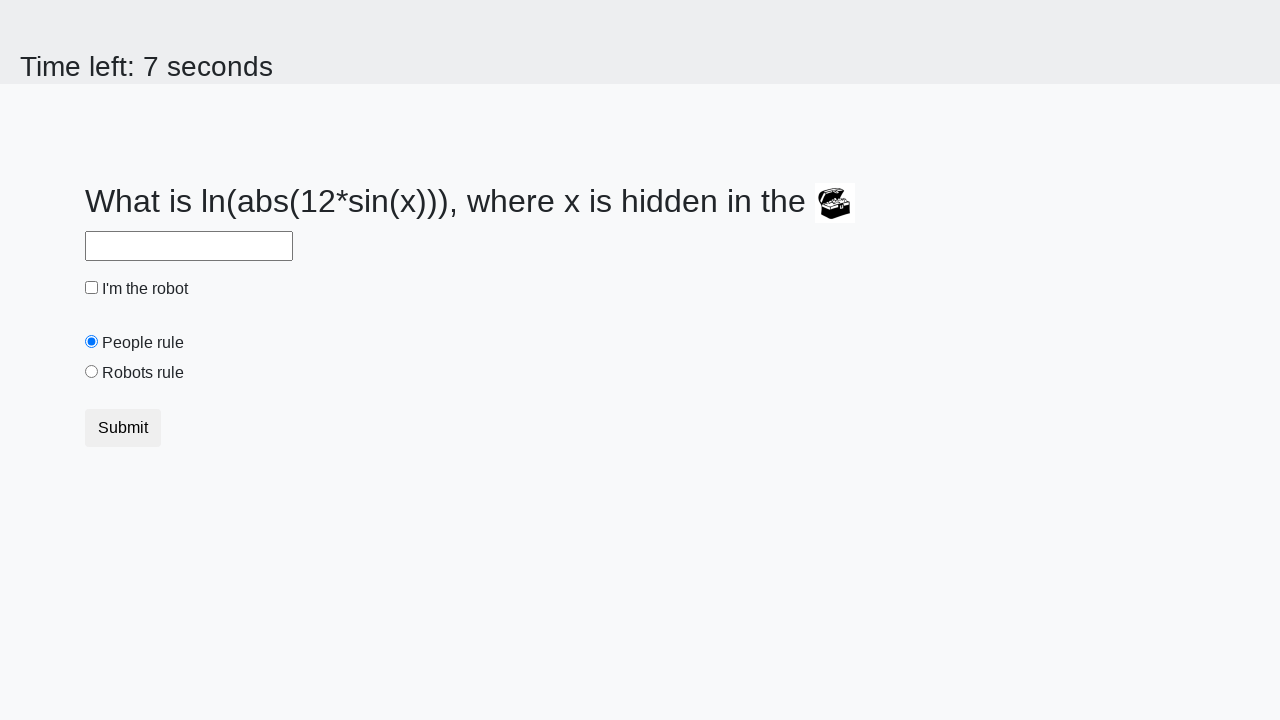

Located image element and extracted valuex attribute
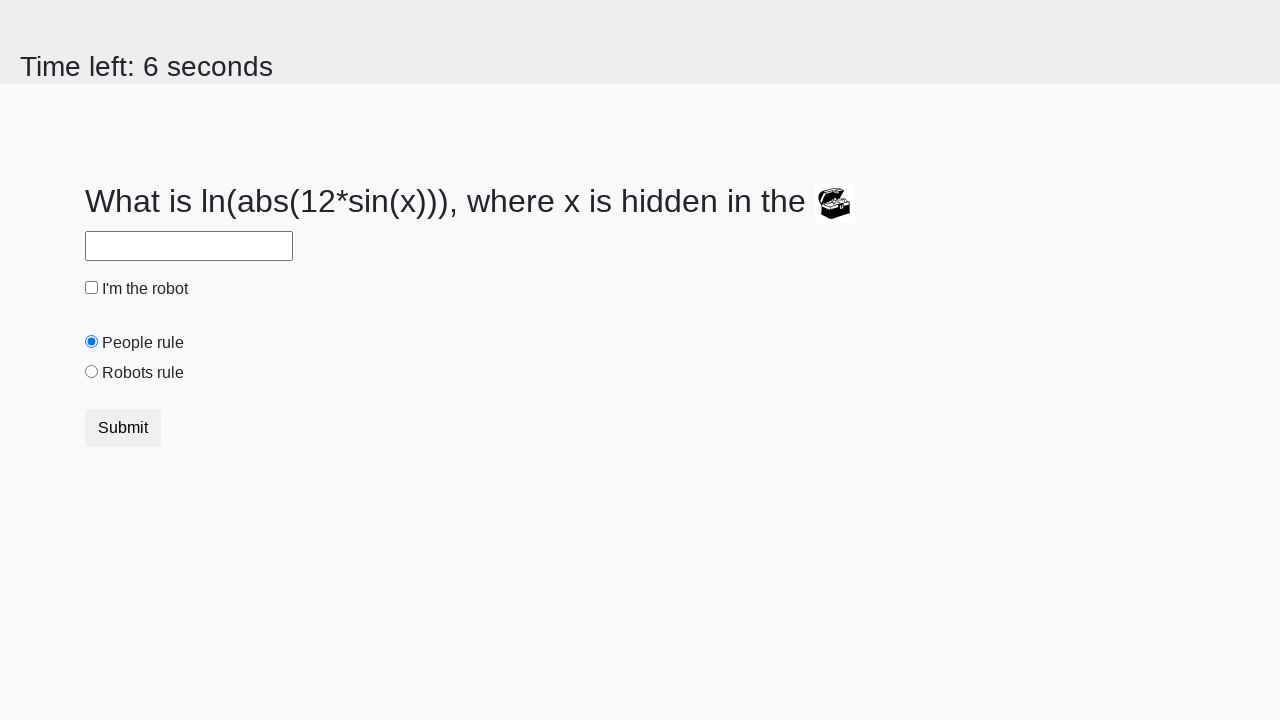

Calculated math captcha result using formula: log(abs(12*sin(576))) = 2.363815022578092
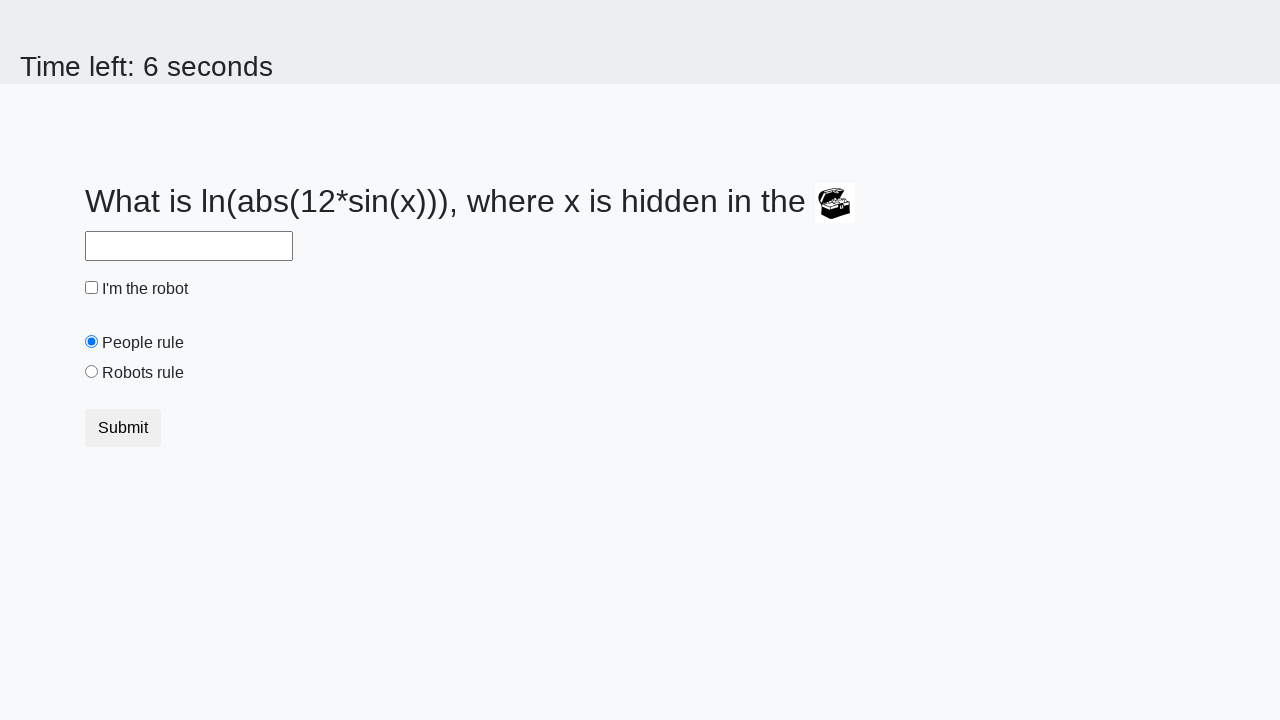

Filled answer field with calculated value: 2.363815022578092 on #answer
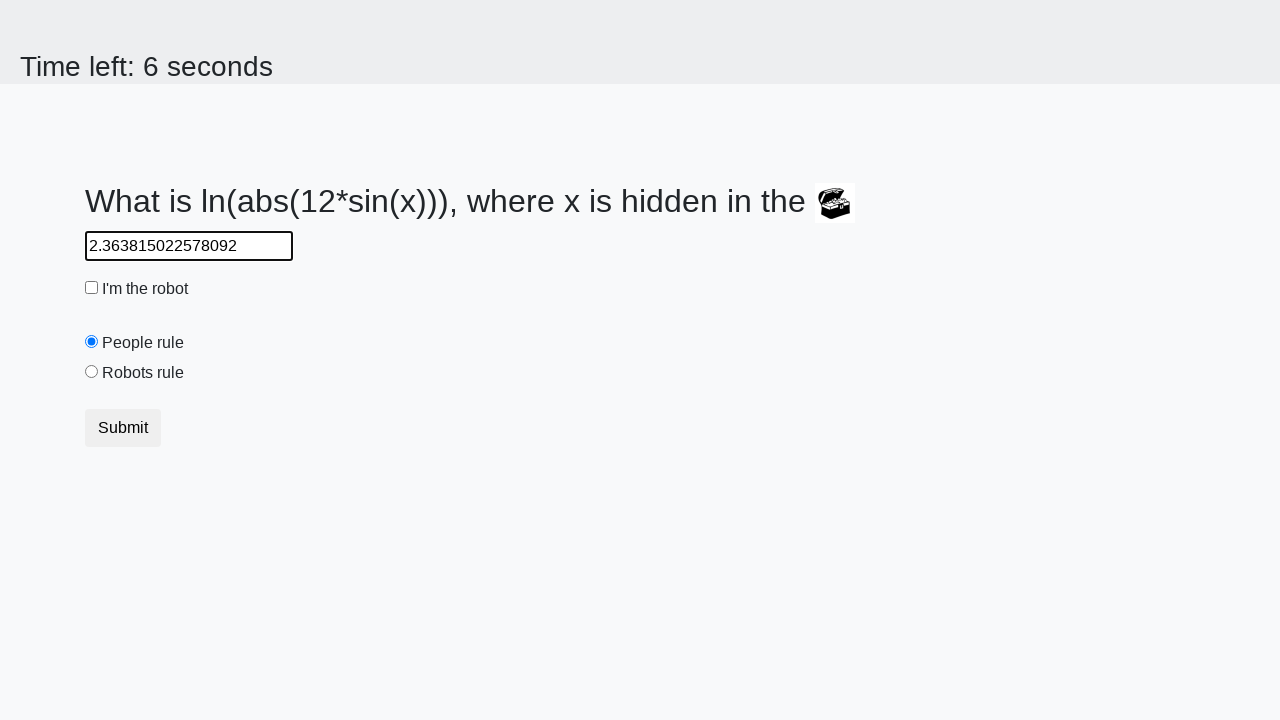

Checked the robot checkbox at (92, 288) on #robotCheckbox
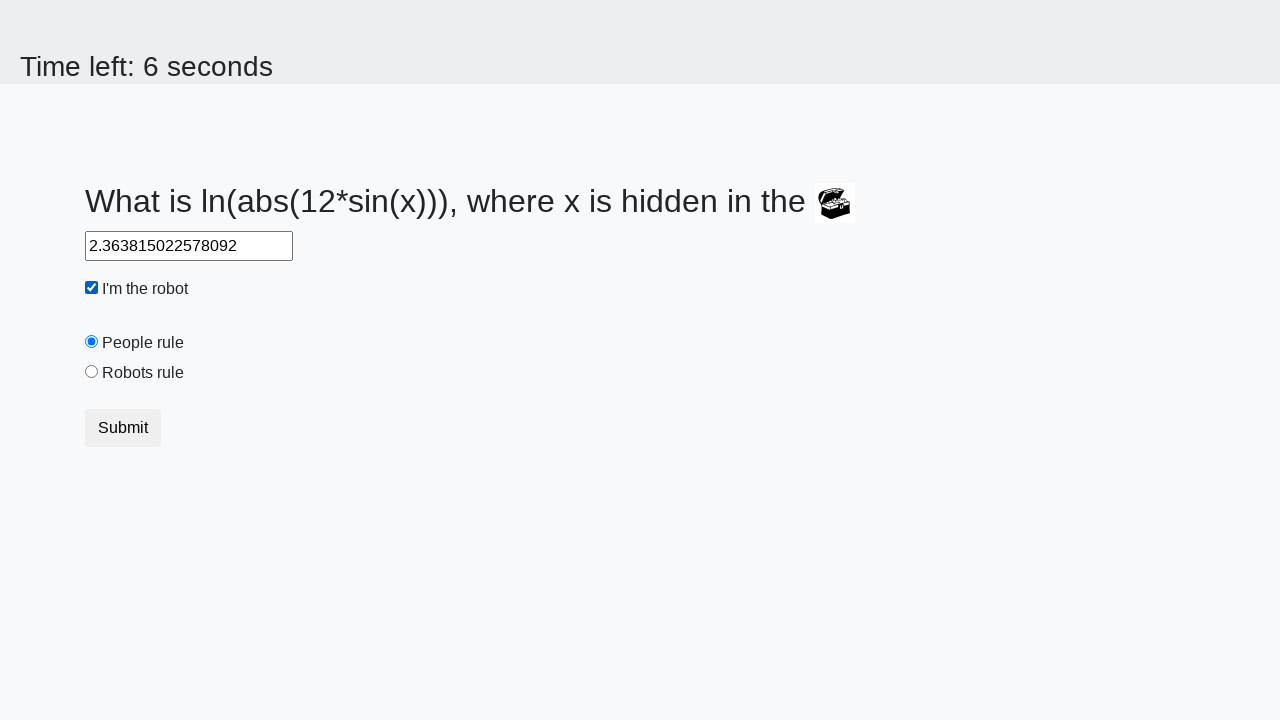

Selected the robots rule radio button at (92, 372) on #robotsRule
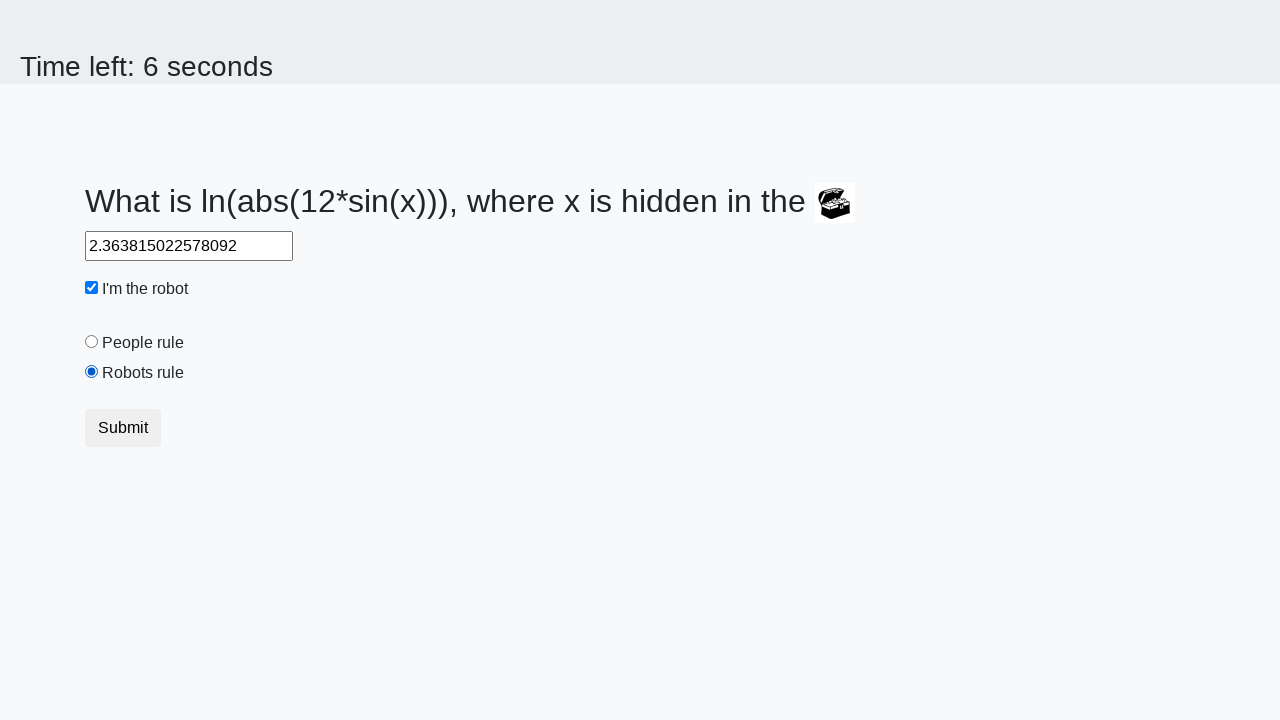

Clicked submit button to complete the form at (123, 428) on button.btn
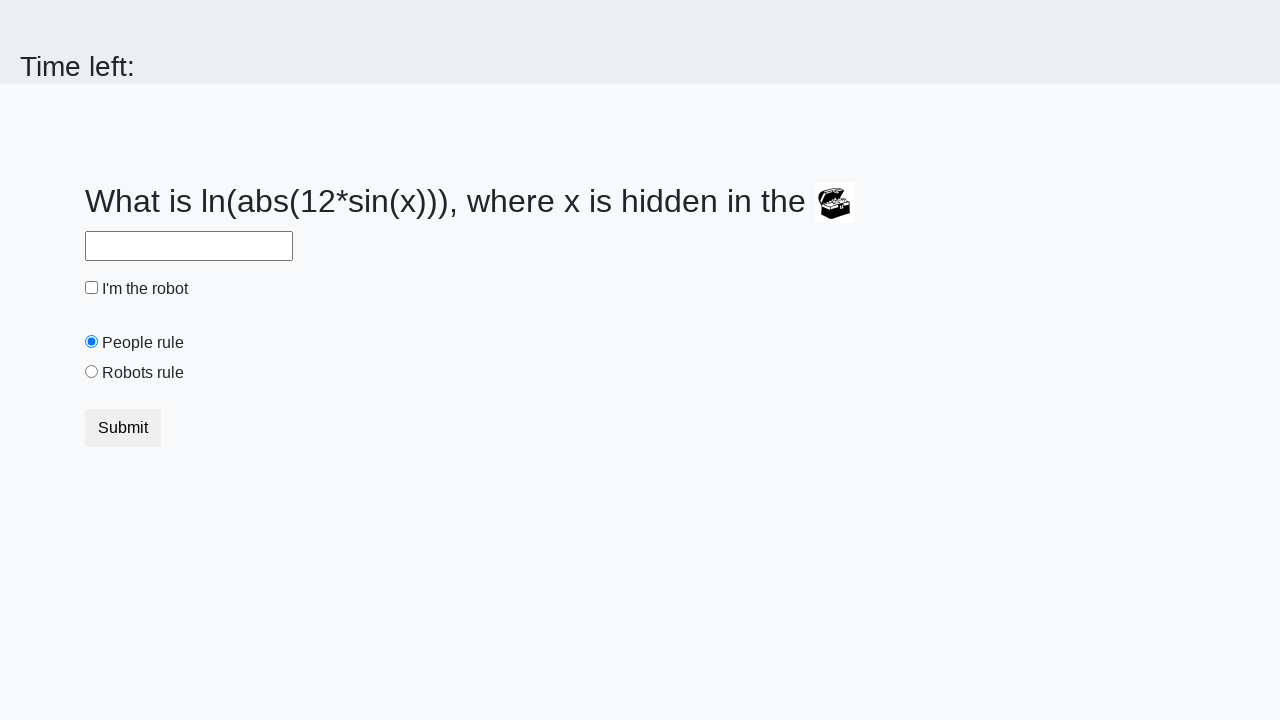

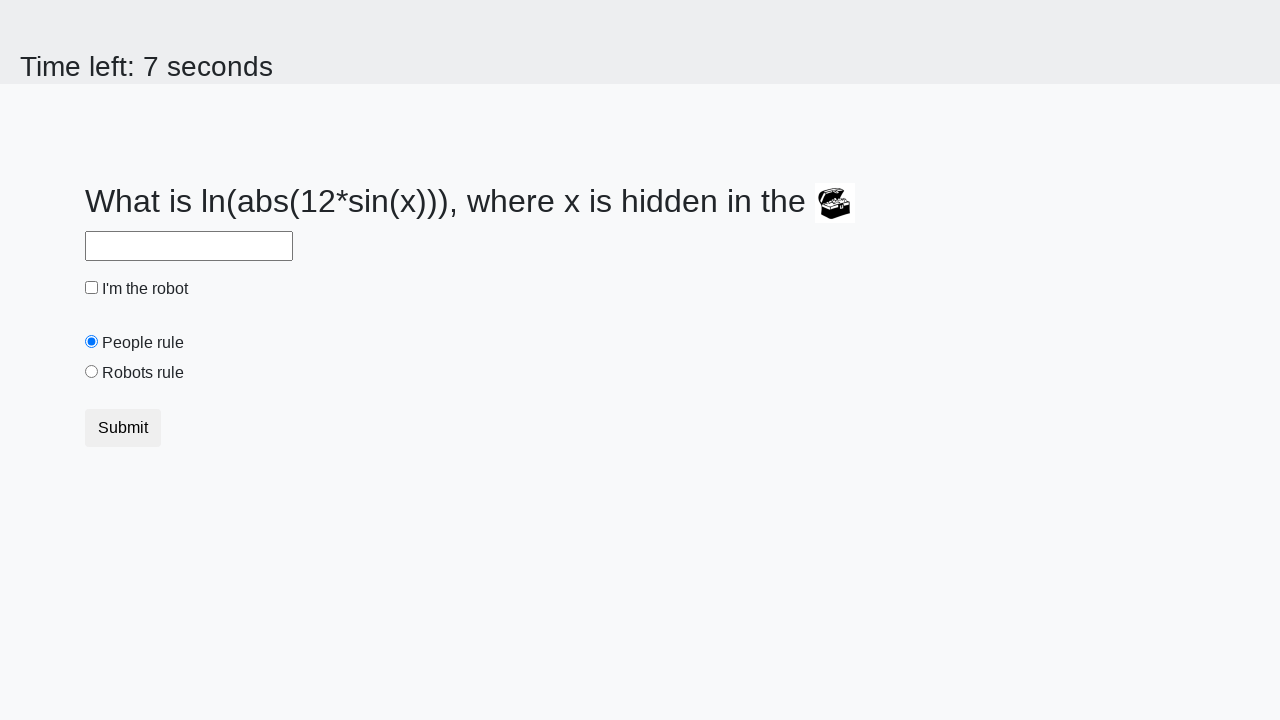